Tests radio button functionality by clicking on radio button 3 twice and verifying its selection state

Starting URL: https://rahulshettyacademy.com/AutomationPractice/

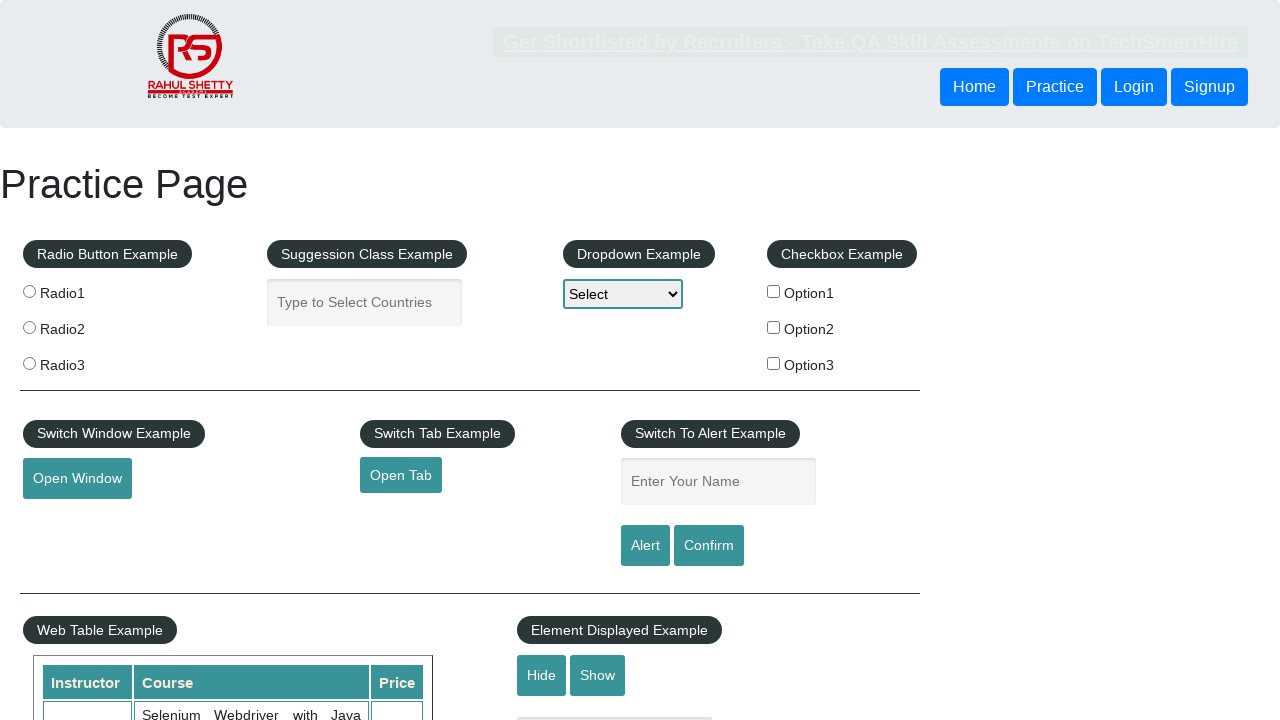

Clicked radio button 3 for the first time at (29, 363) on input[value='radio3']
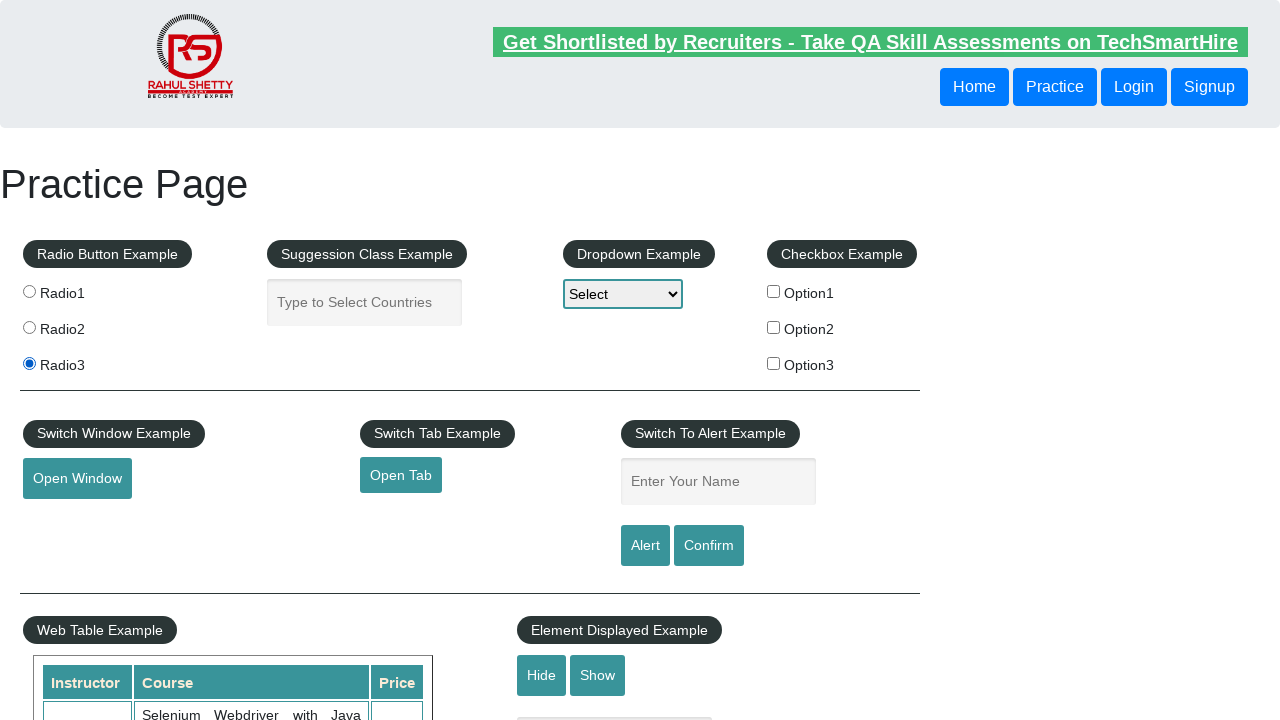

Clicked radio button 3 for the second time at (29, 363) on input[value='radio3']
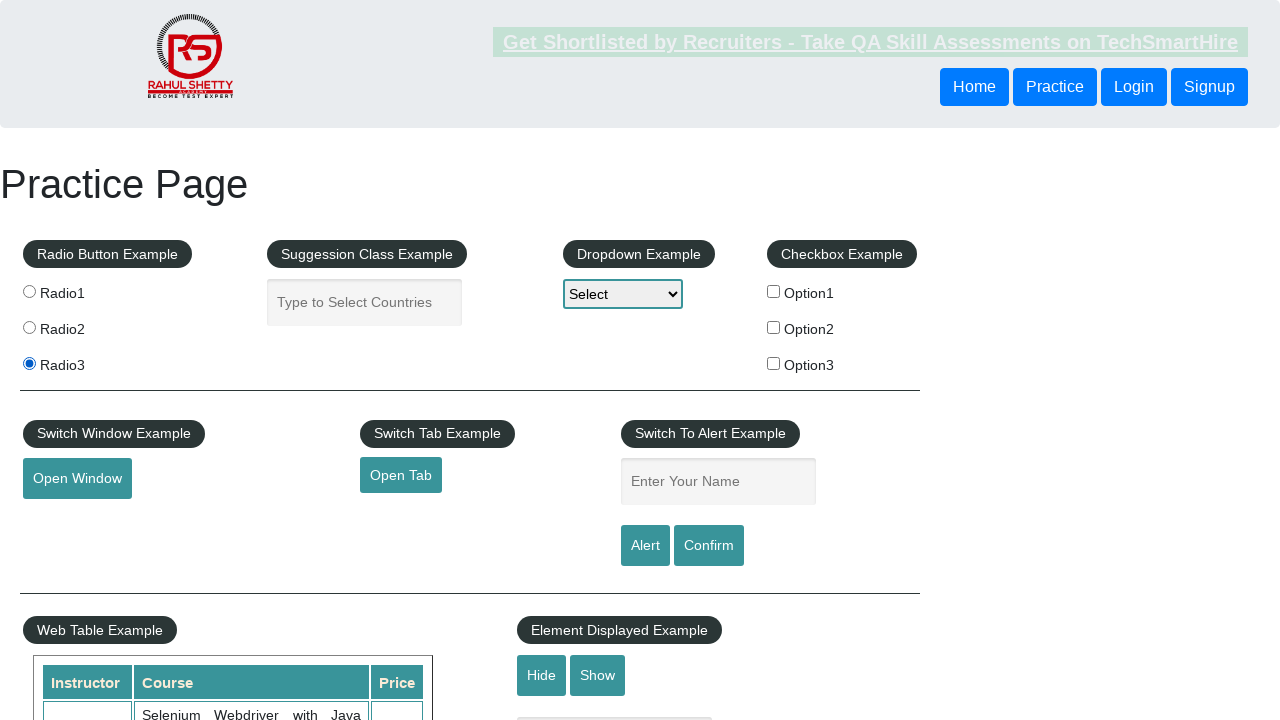

Verified radio button 3 selection state: True
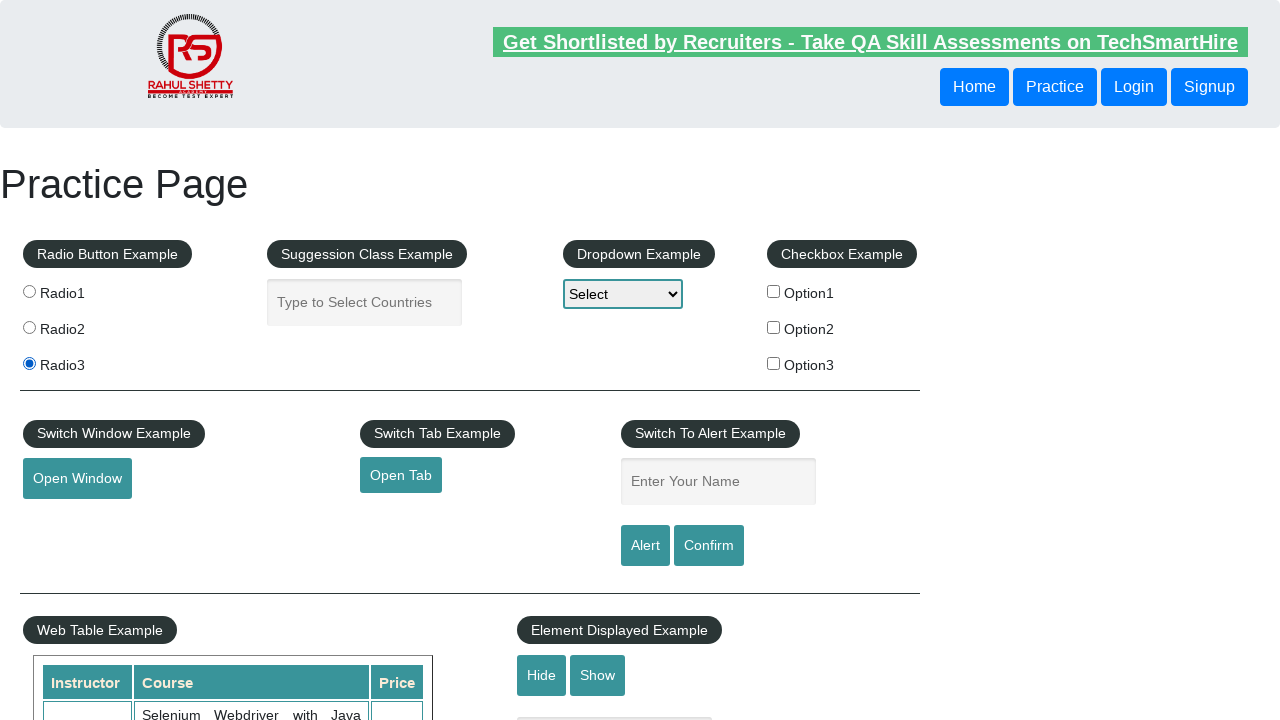

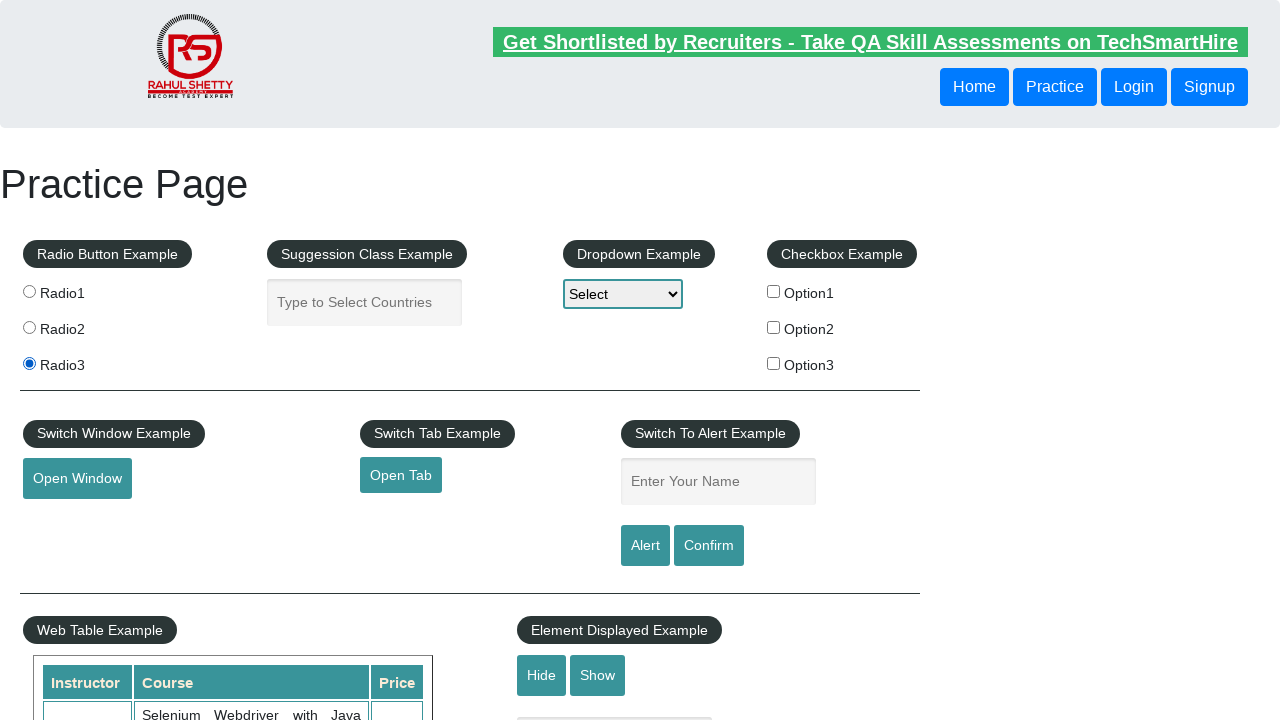